Tests different types of JavaScript alerts including simple alert, confirm dialog, and prompt dialog by triggering them and interacting with each type

Starting URL: http://demo.automationtesting.in/Alerts.html

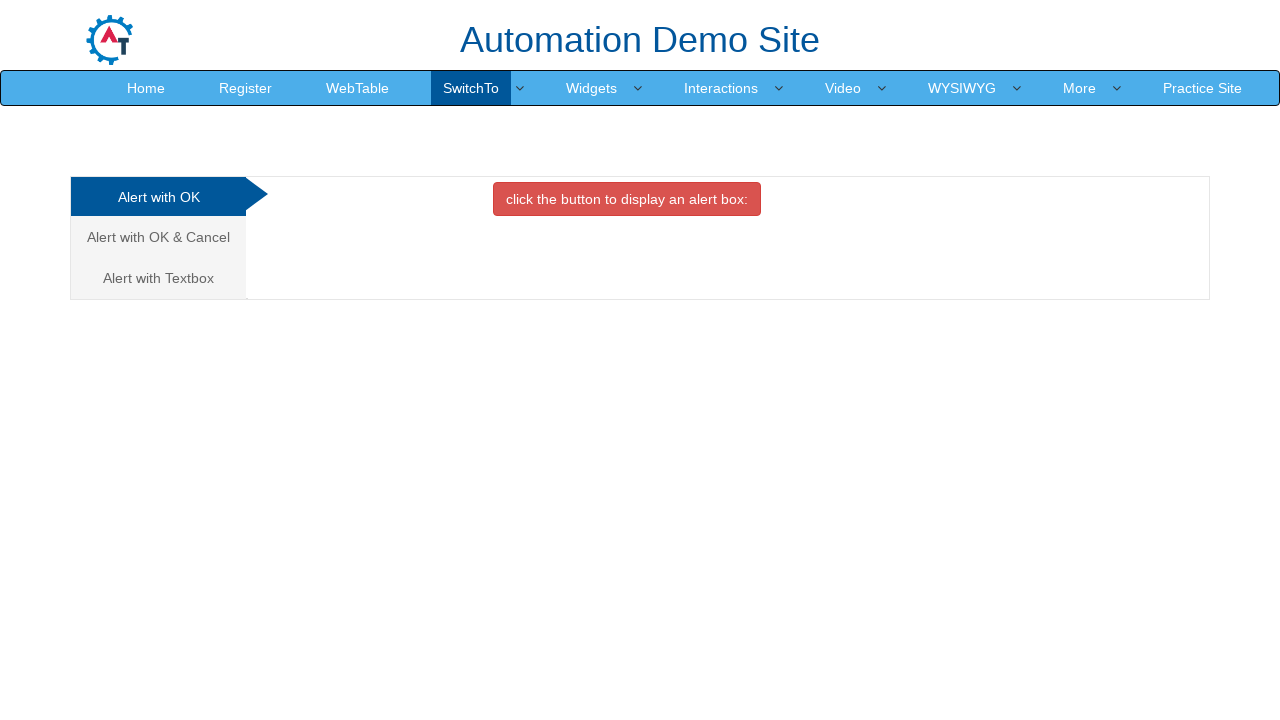

Clicked button to trigger simple alert at (627, 199) on xpath=//button[@class='btn btn-danger']
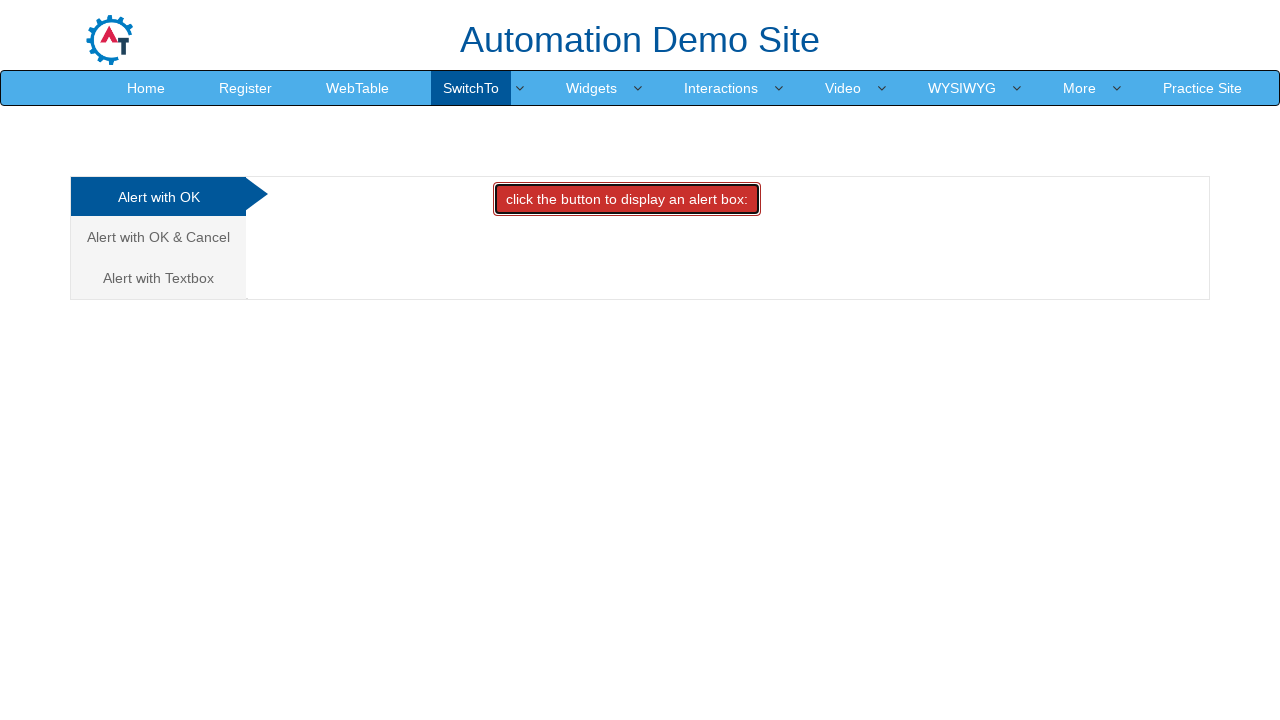

Set up dialog handler to accept alert
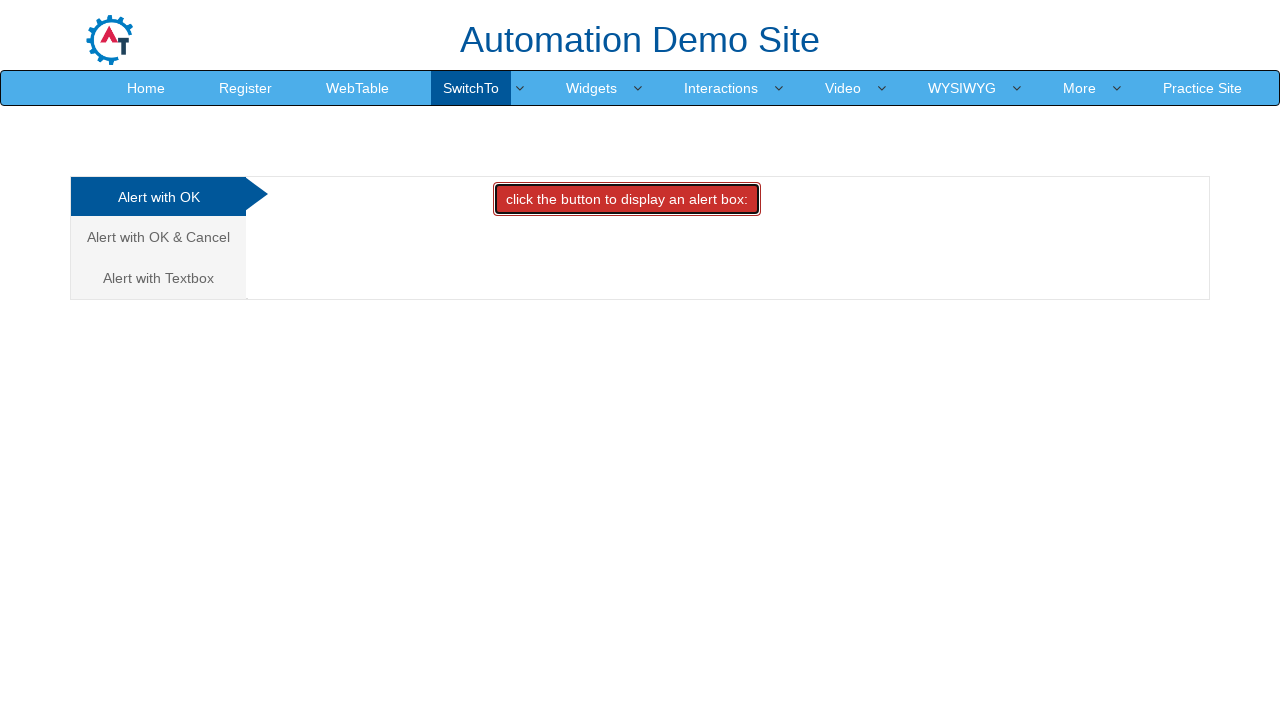

Waited for alert to be processed
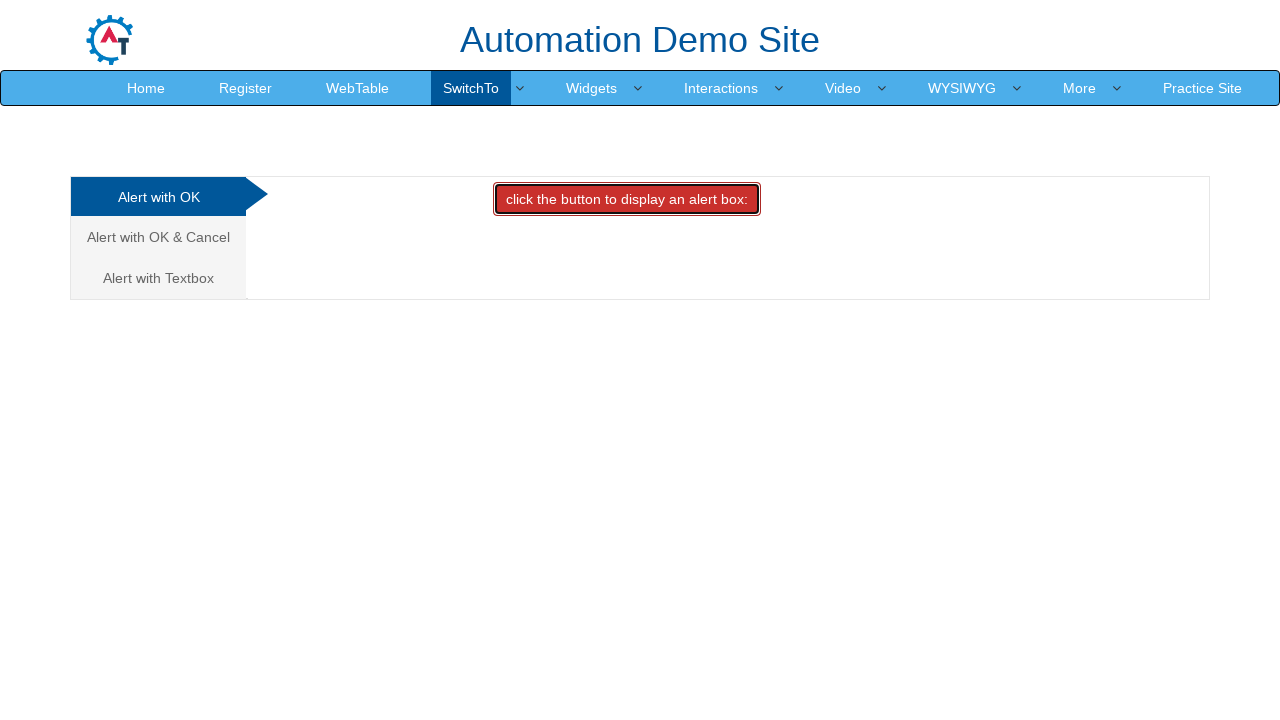

Clicked on 'Alert with OK & Cancel' tab at (158, 237) on xpath=//a[contains(text(),'Alert with OK & Cancel')]
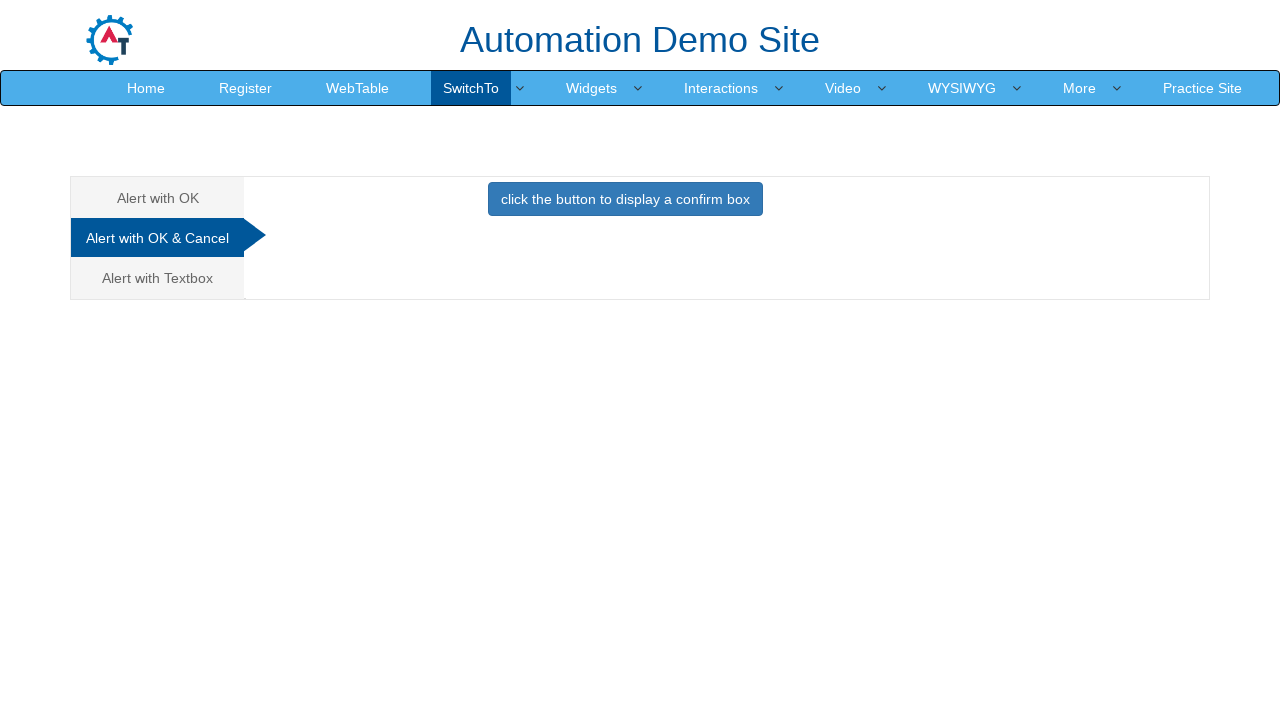

Clicked button to trigger confirm dialog at (625, 199) on xpath=//button[@class='btn btn-primary']
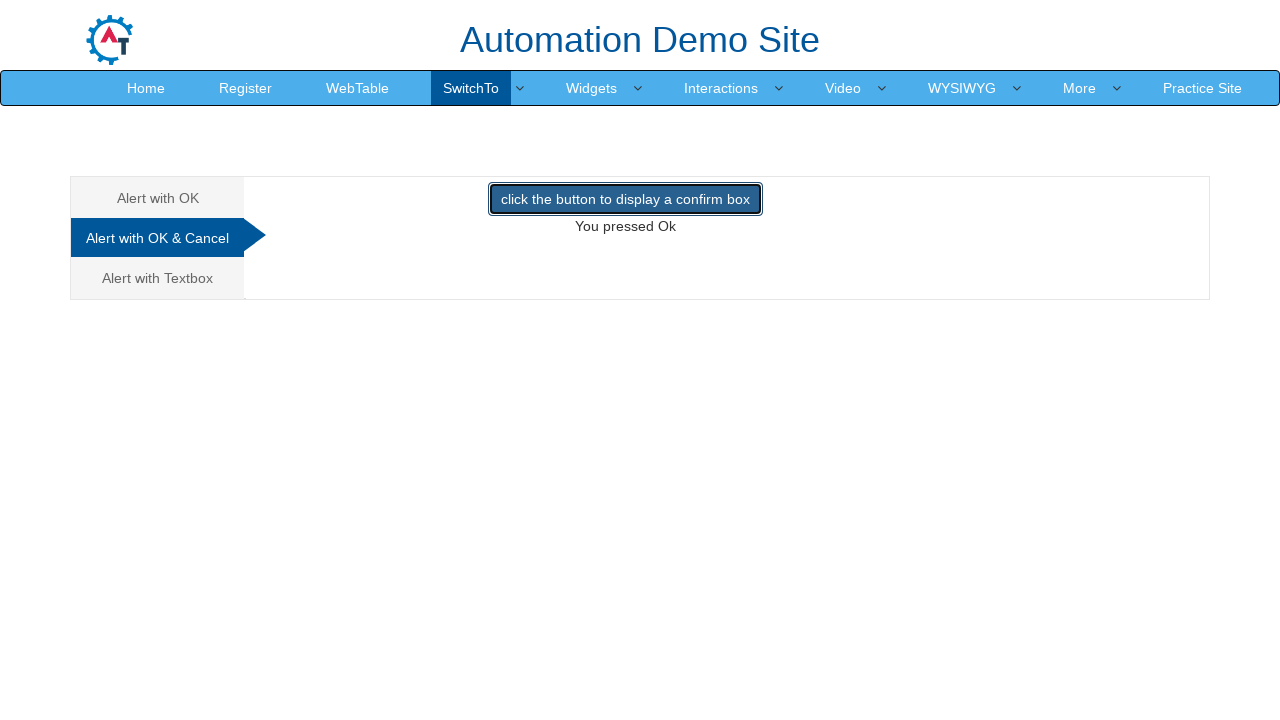

Set up dialog handler to dismiss confirm dialog
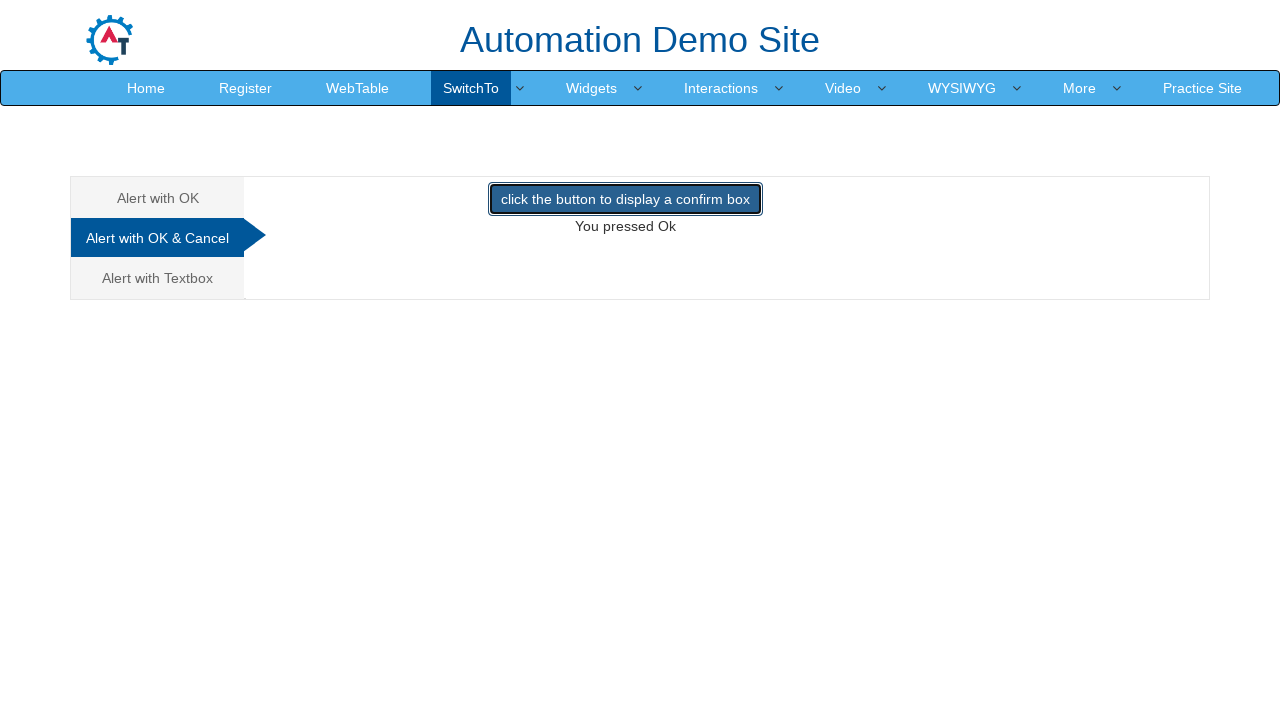

Waited for confirm dialog to be processed
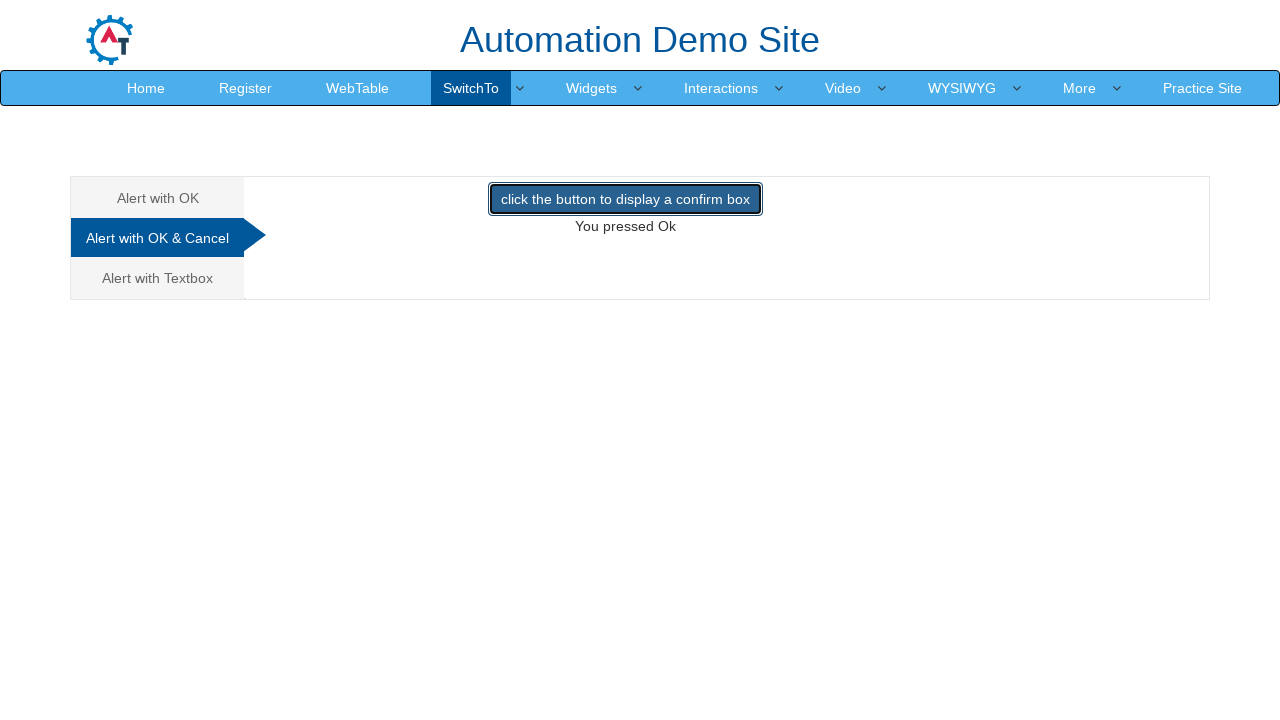

Clicked on 'Alert with Textbox' tab at (158, 278) on xpath=//a[contains(text(),'Alert with Textbox')]
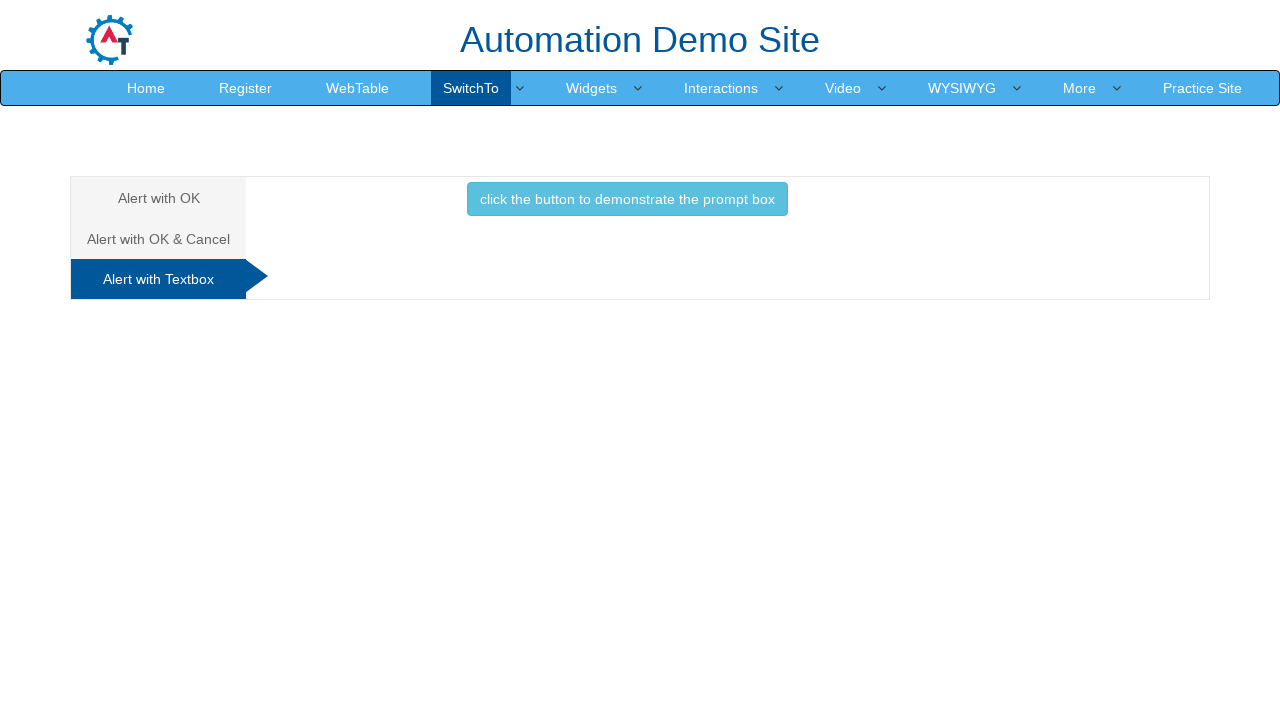

Clicked button to trigger prompt dialog at (627, 199) on xpath=//button[@class='btn btn-info']
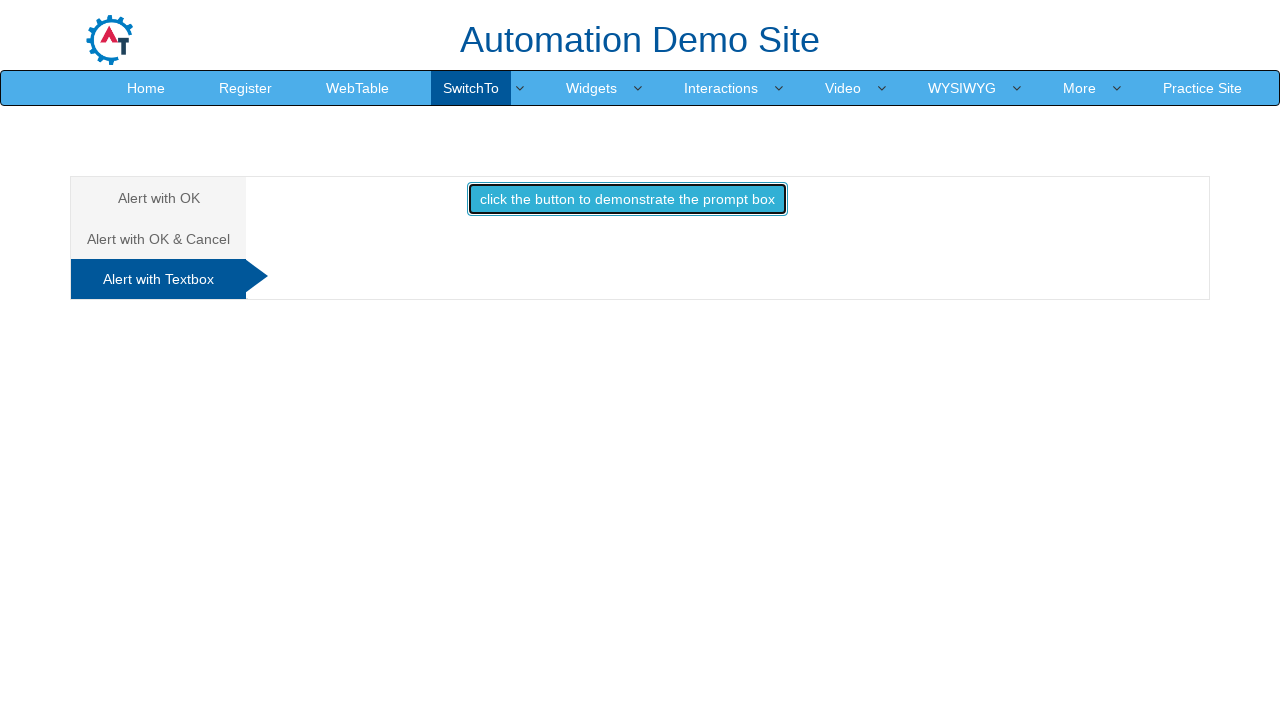

Set up dialog handler to accept prompt with text input 'Manish is a badboy'
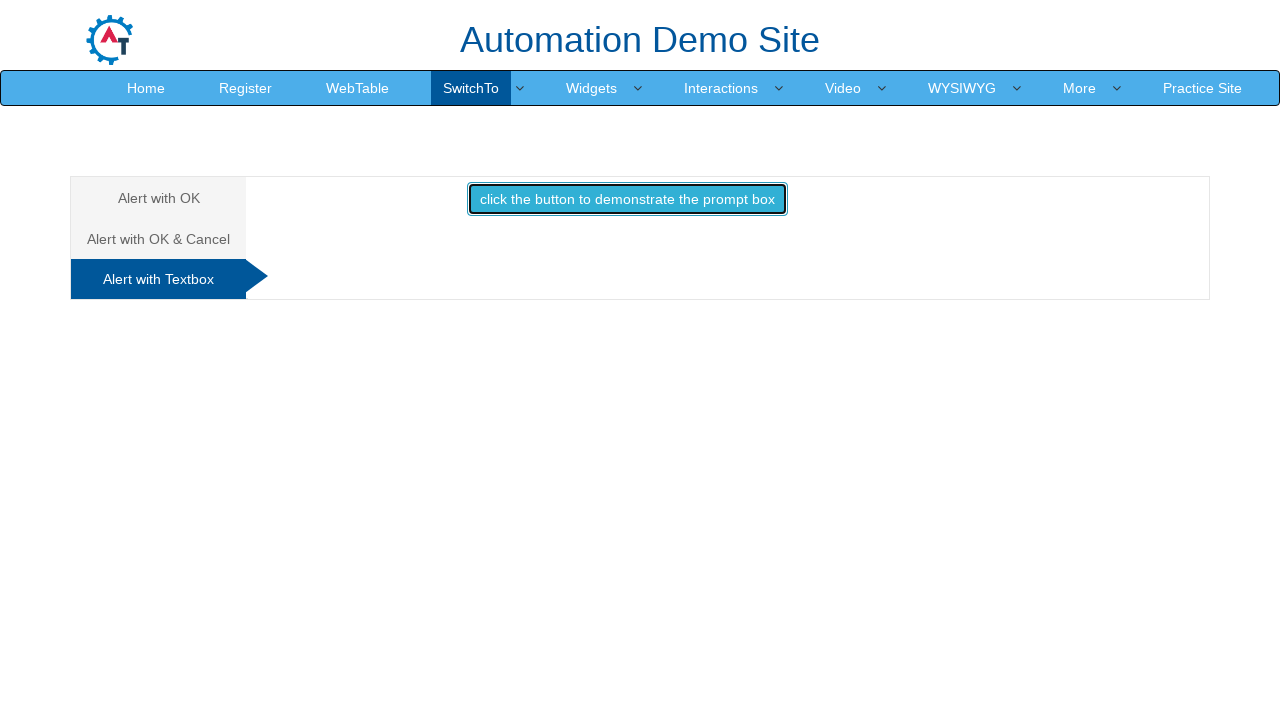

Waited for prompt dialog to be processed
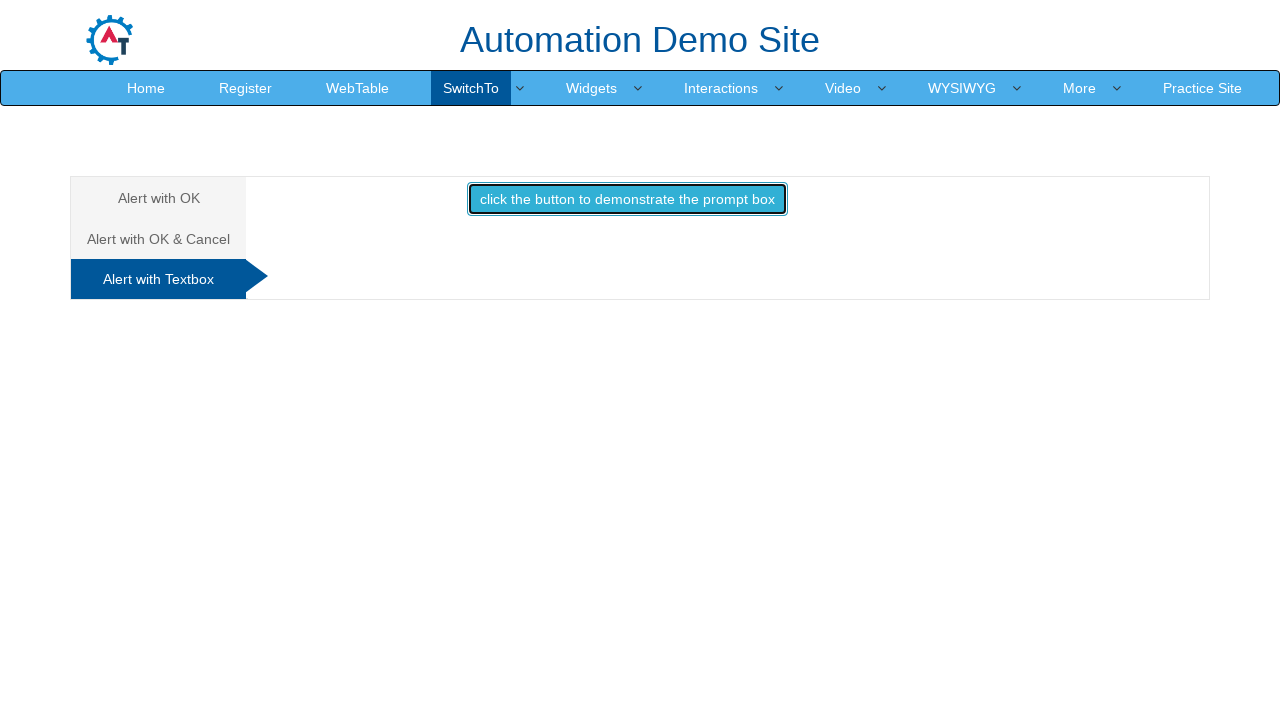

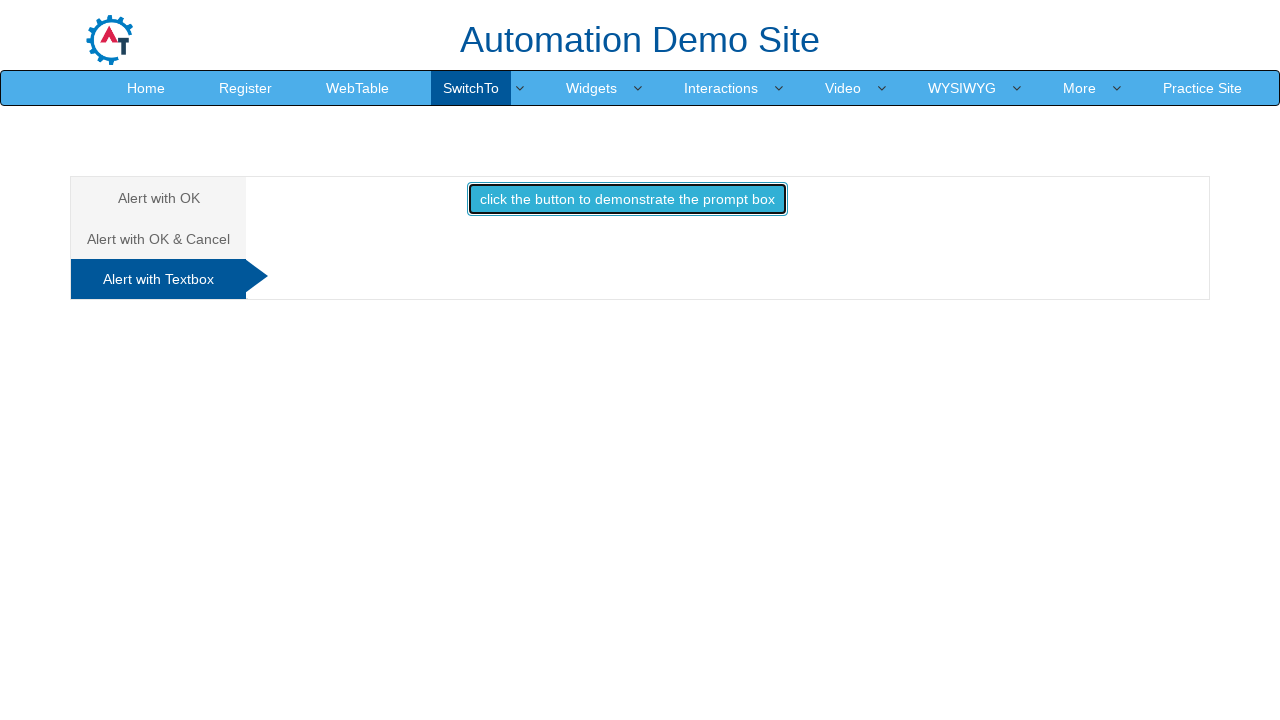